Tests selecting a specific row in a PrimeNG data table by finding a row containing specific text ("James Butt") and clicking its checkbox.

Starting URL: https://primeng.org/table#customers

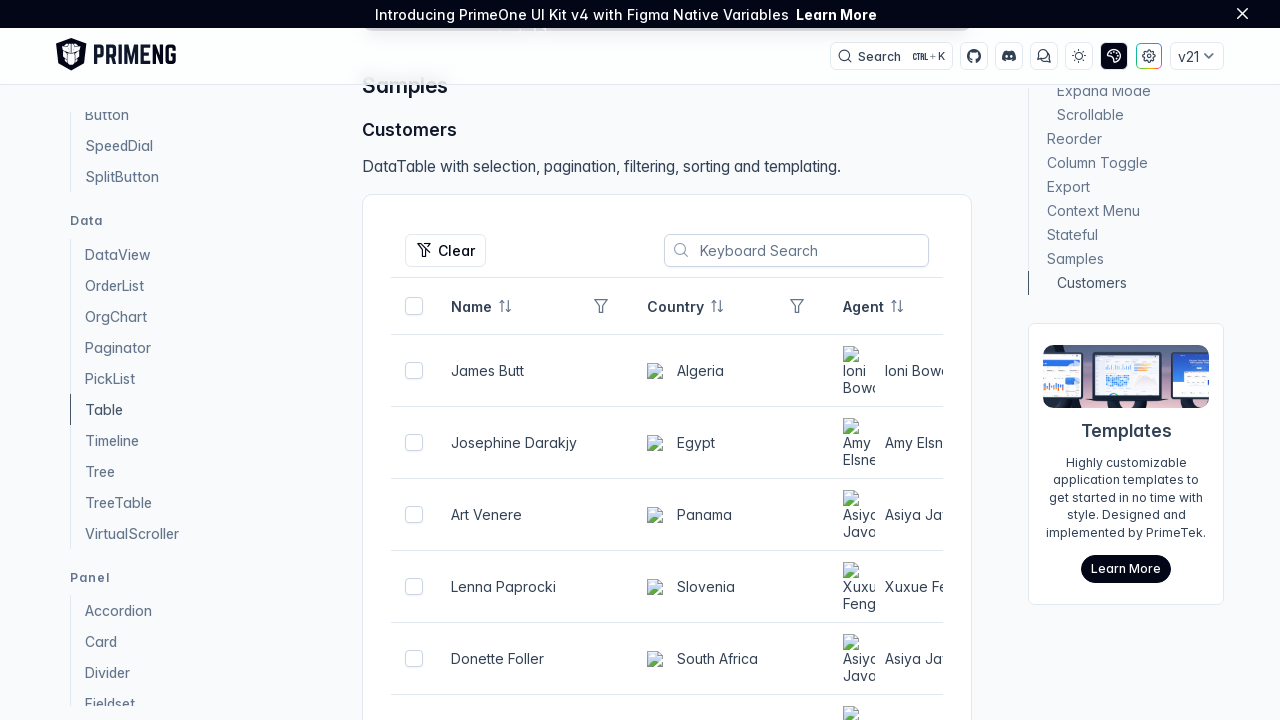

Waited for table to load
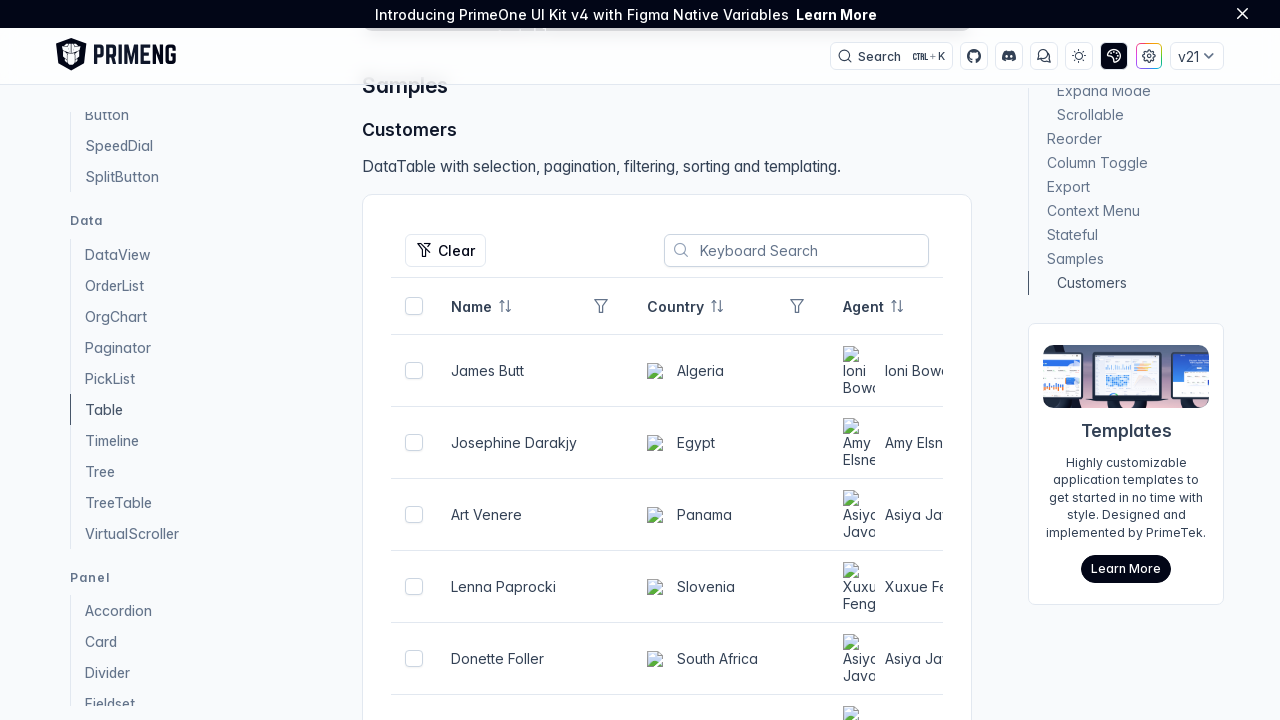

Located table row containing 'James Butt'
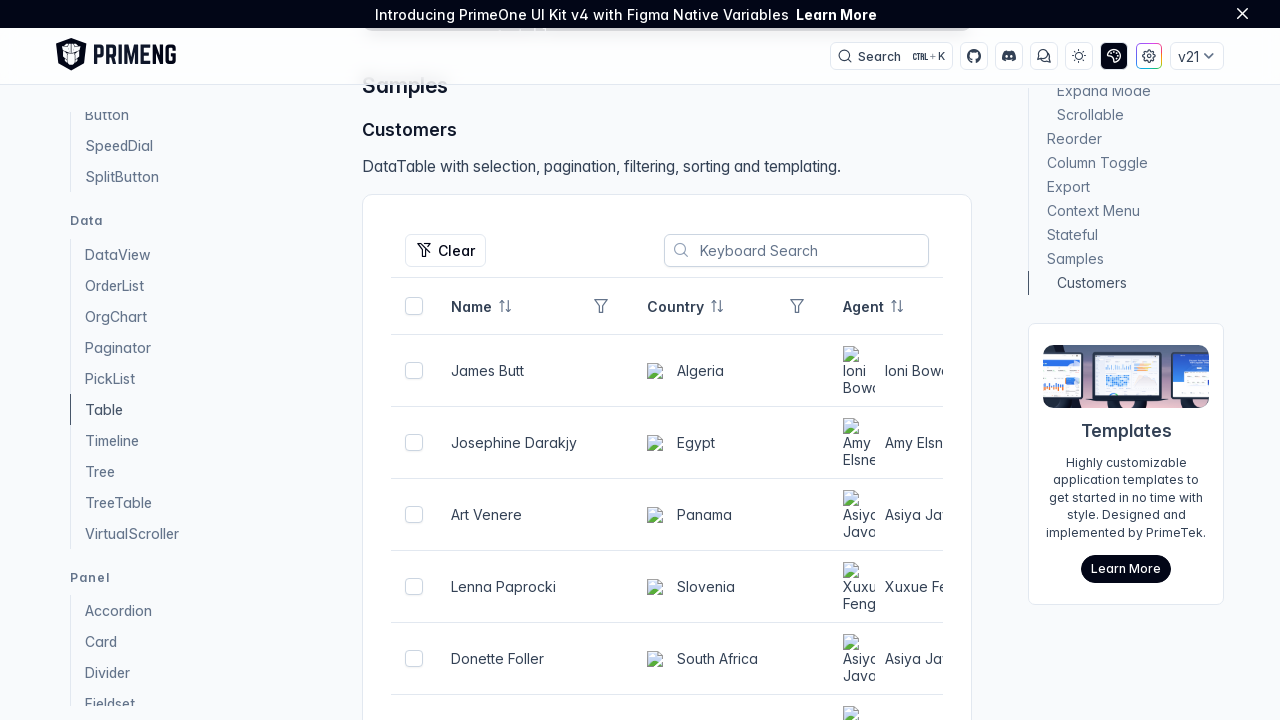

Clicked checkbox for James Butt row at (414, 371) on table tr >> internal:has-text="James Butt"i >> .p-checkbox-input
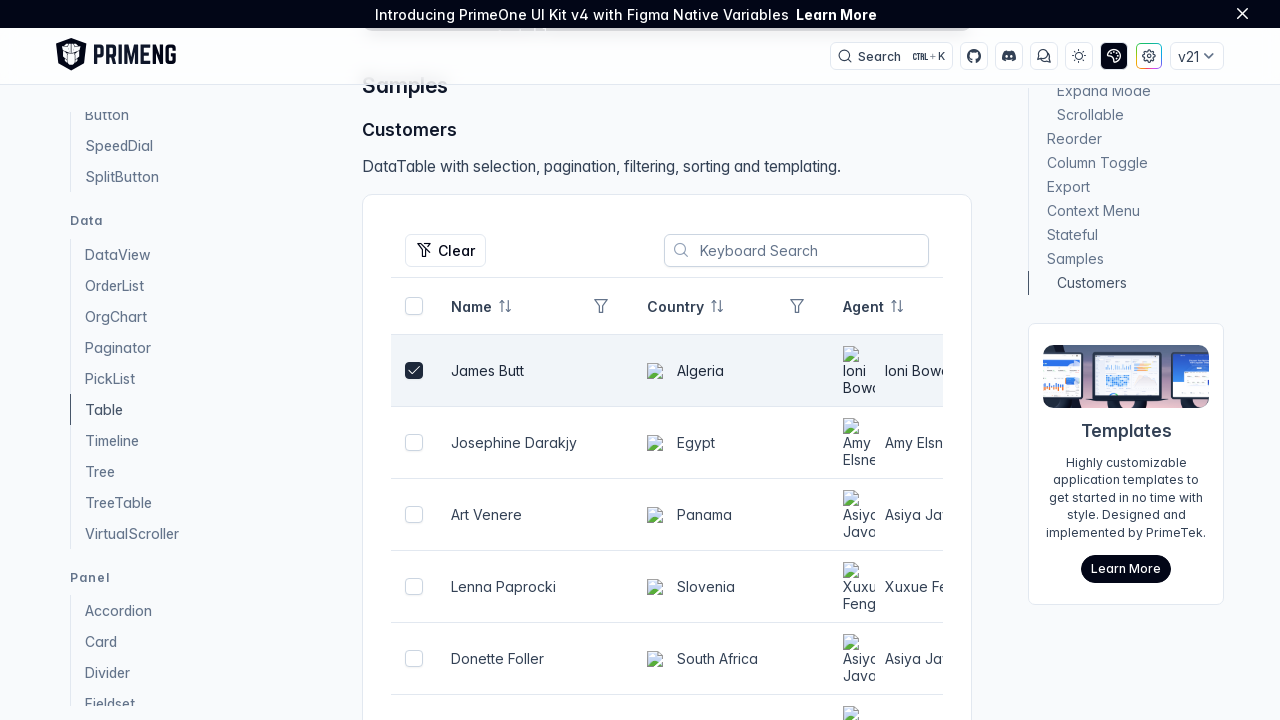

Waited 500ms to confirm checkbox action completed
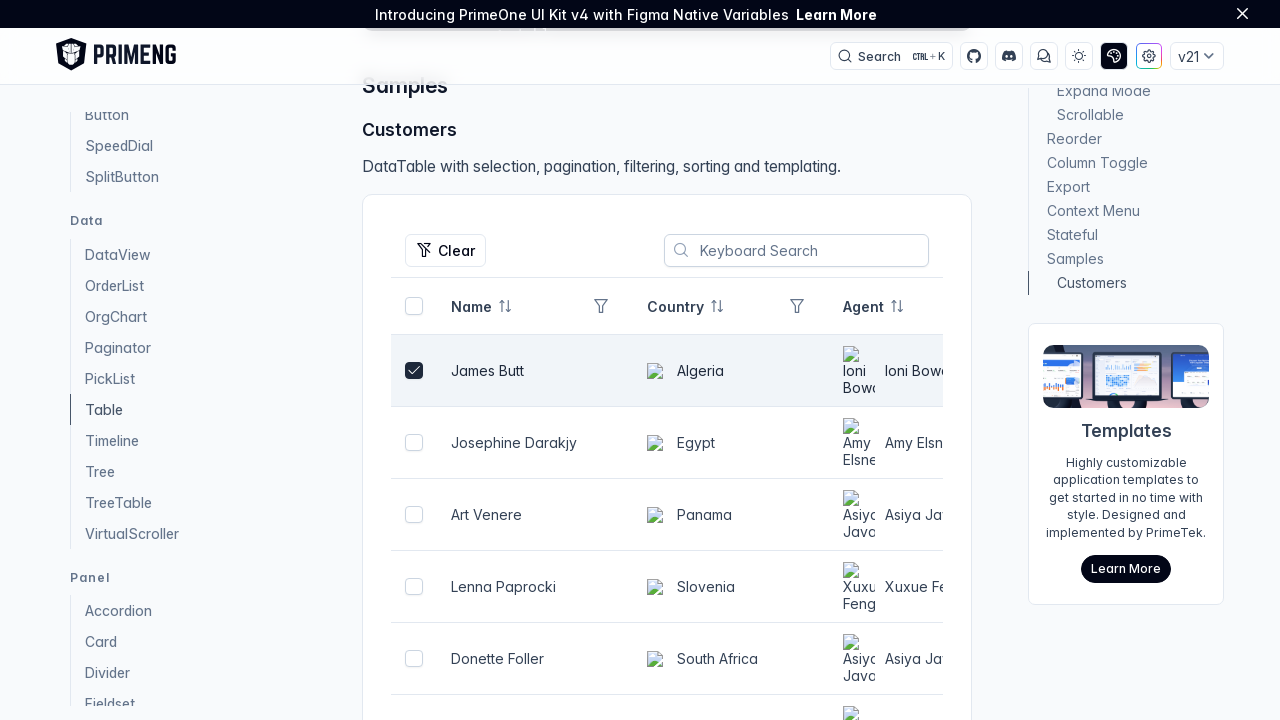

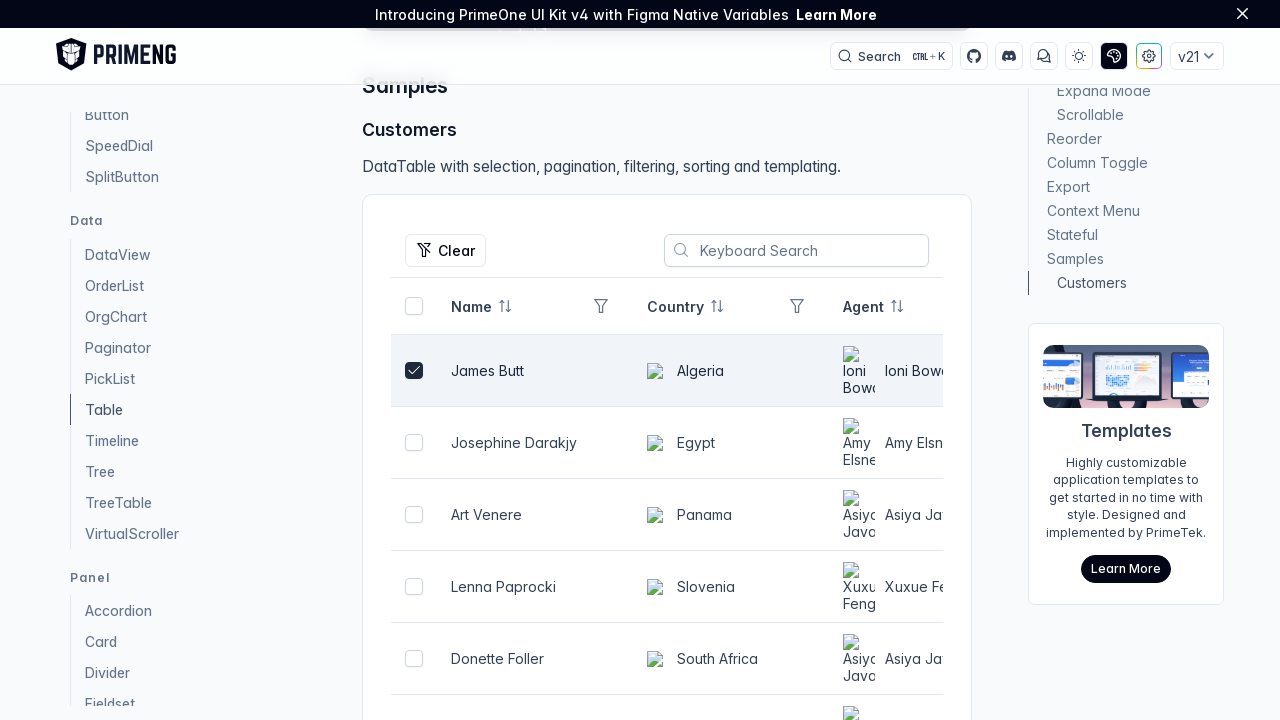